Tests that the clear completed button displays correct text

Starting URL: https://demo.playwright.dev/todomvc

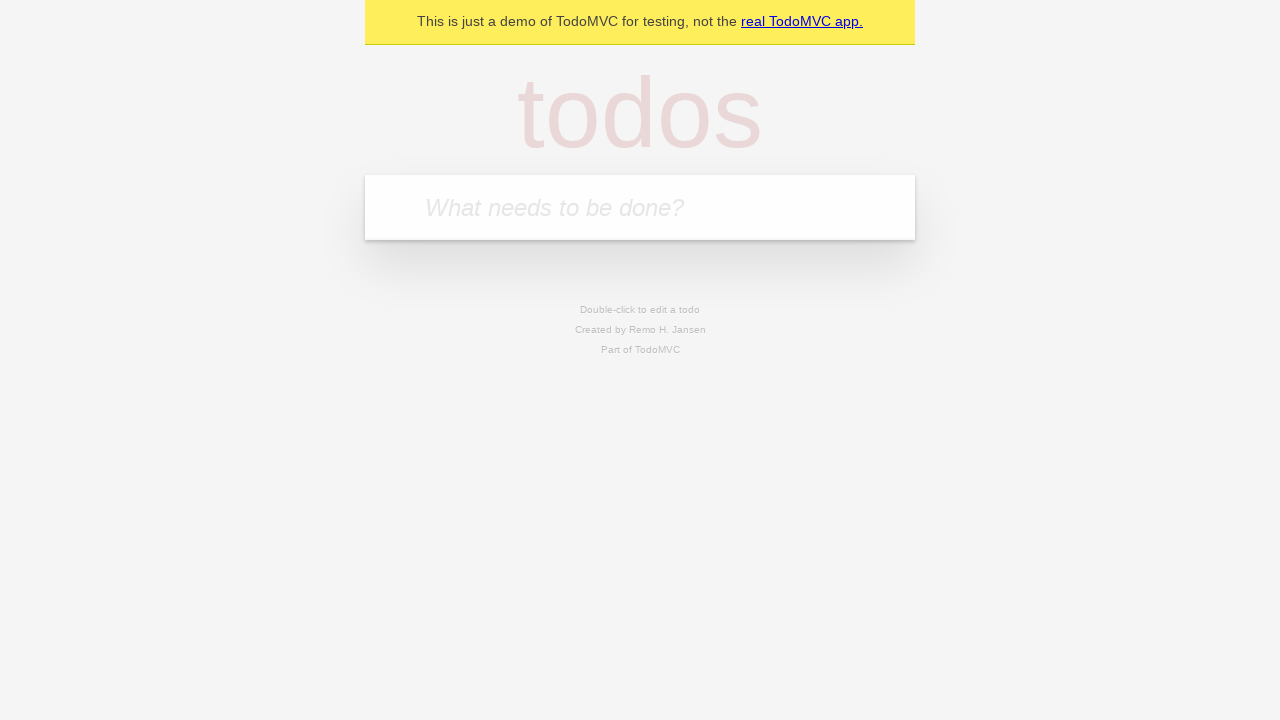

Filled first todo input with 'buy some cheese' on .new-todo
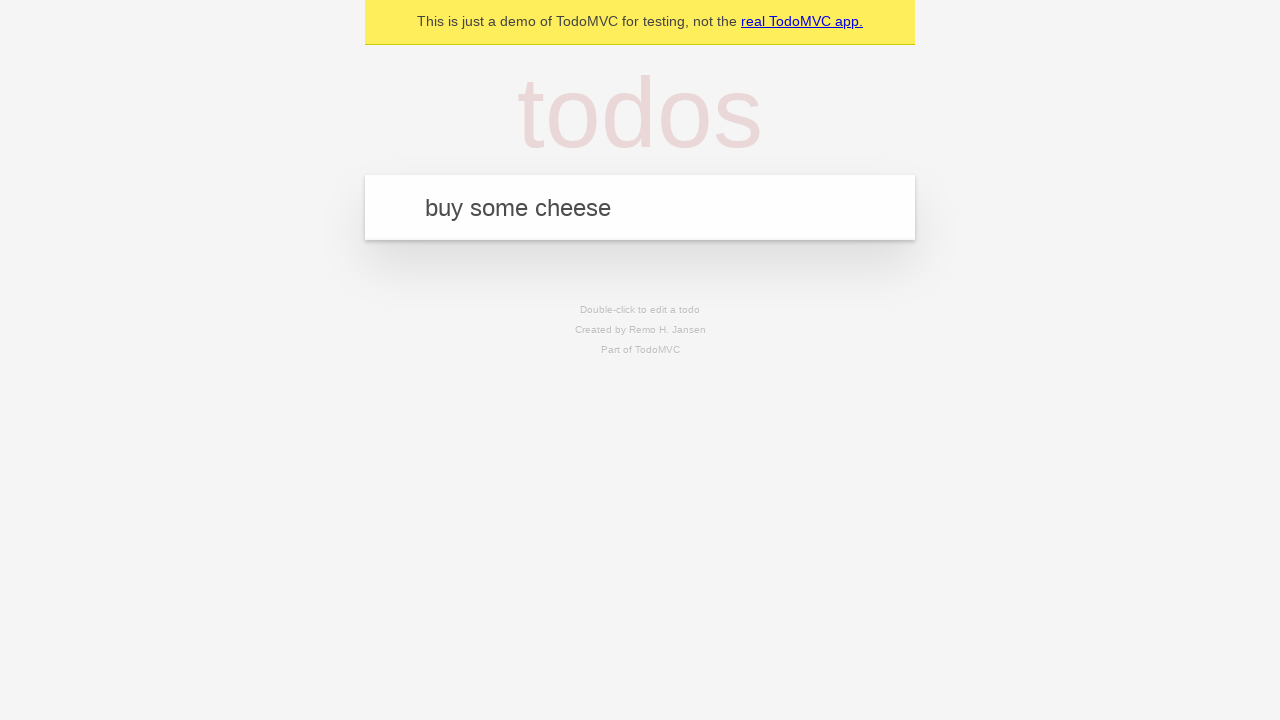

Pressed Enter to add first todo on .new-todo
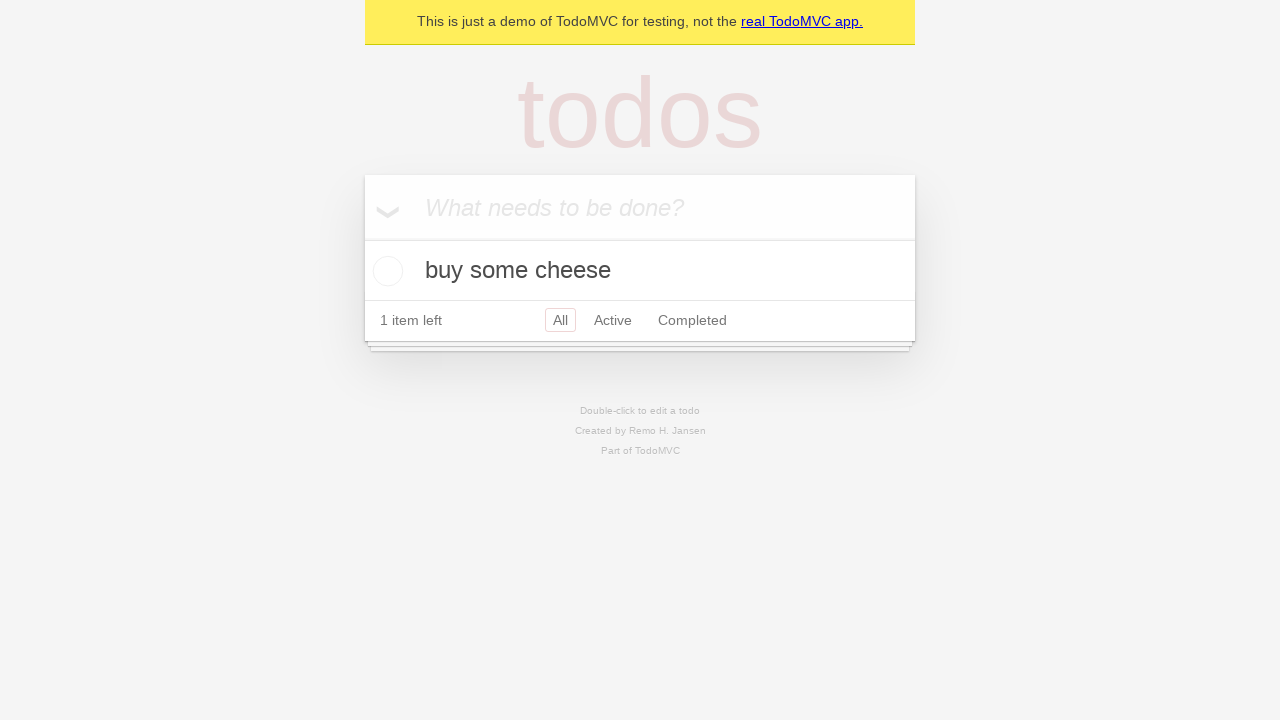

Filled second todo input with 'feed the cat' on .new-todo
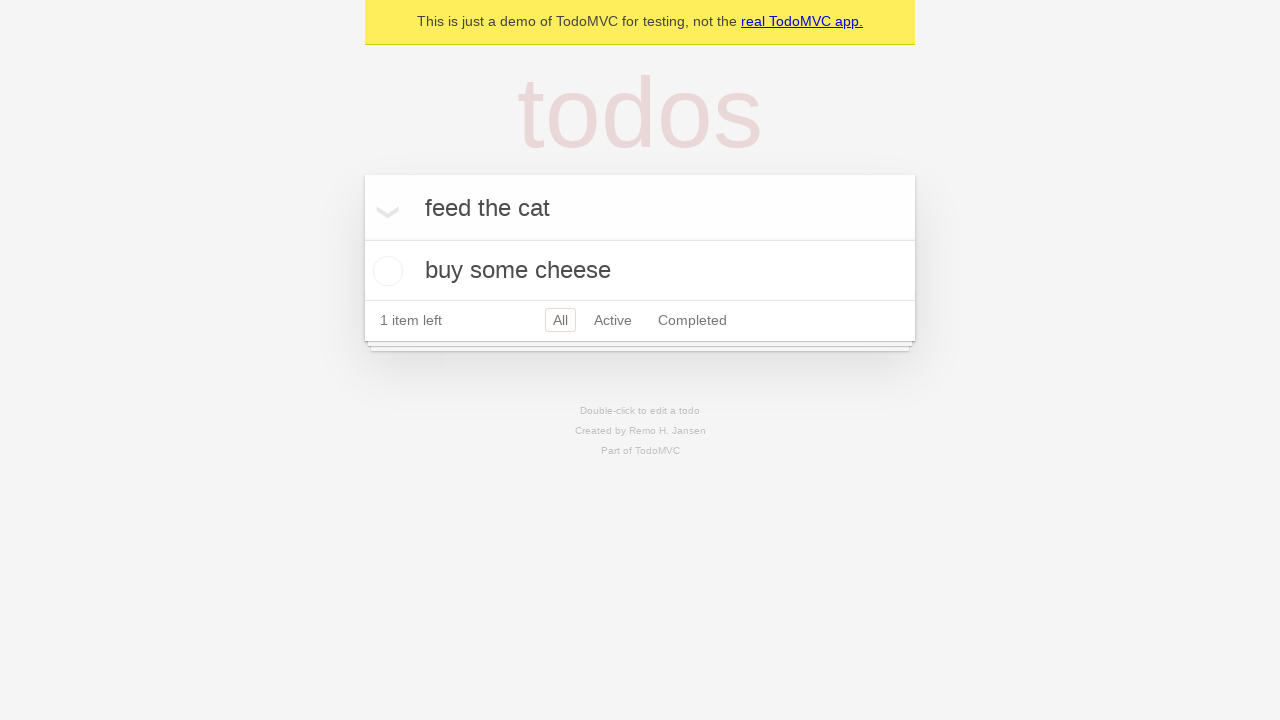

Pressed Enter to add second todo on .new-todo
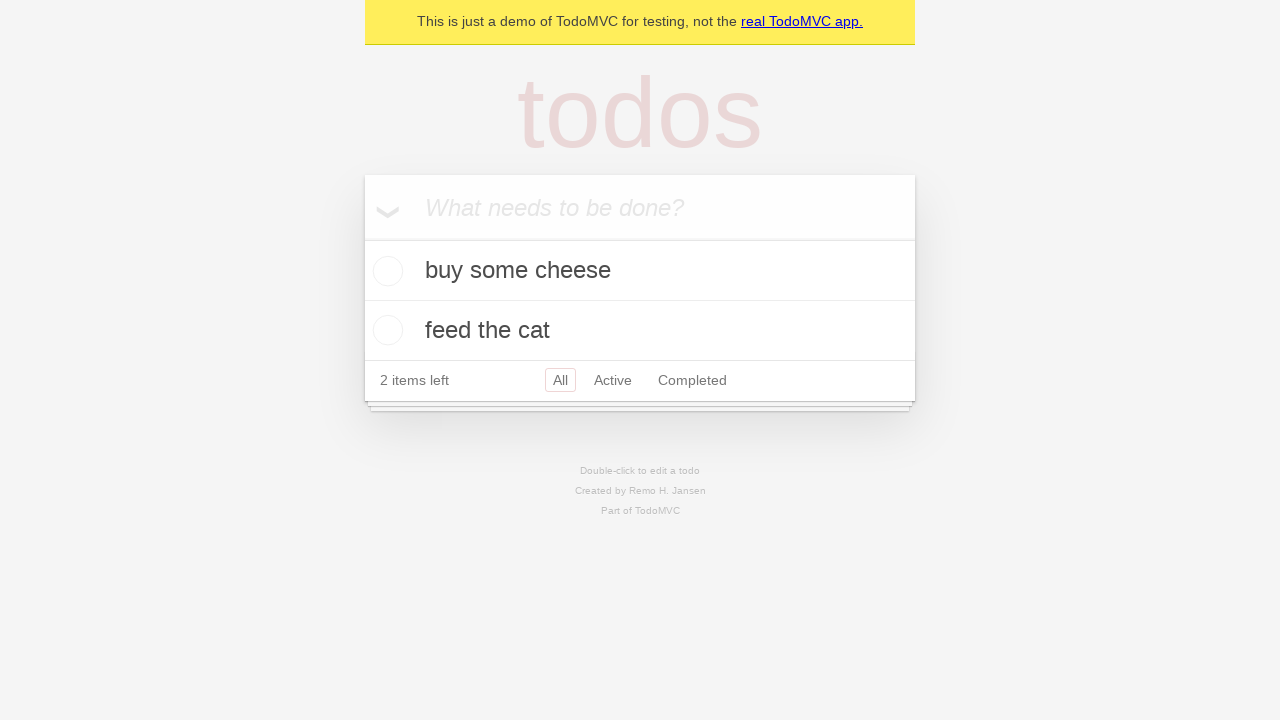

Filled third todo input with 'book a doctors appointment' on .new-todo
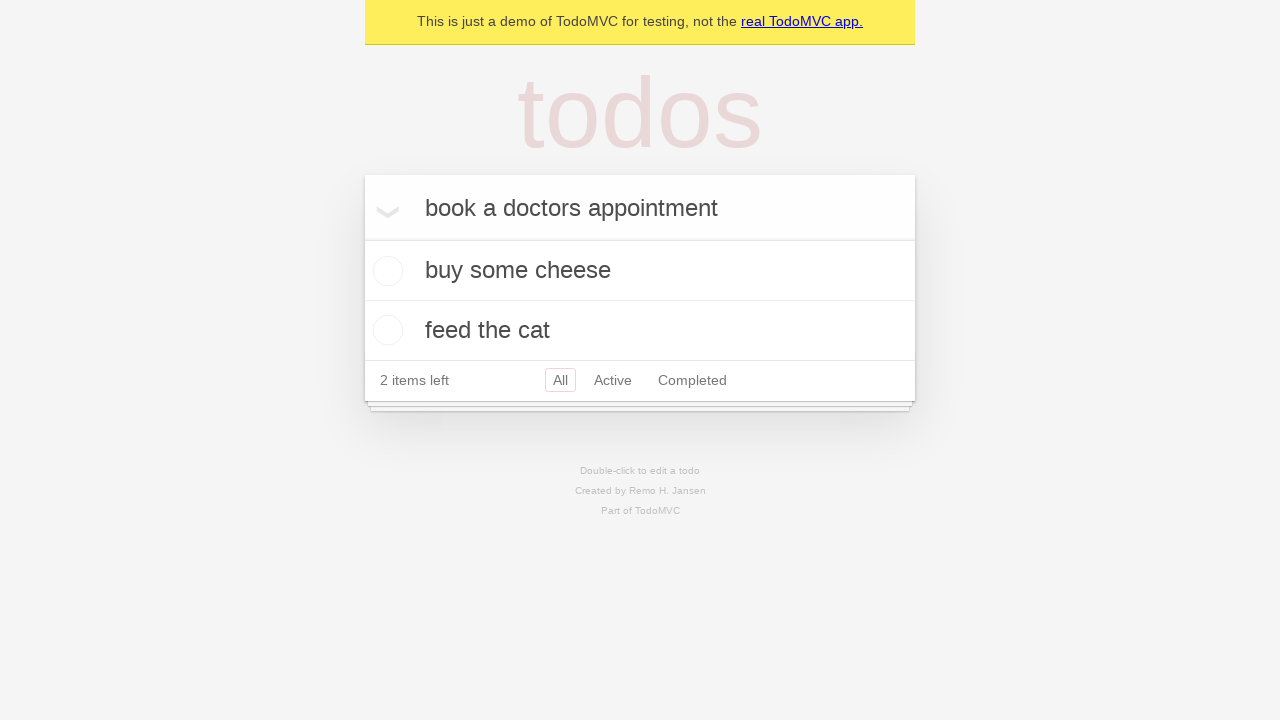

Pressed Enter to add third todo on .new-todo
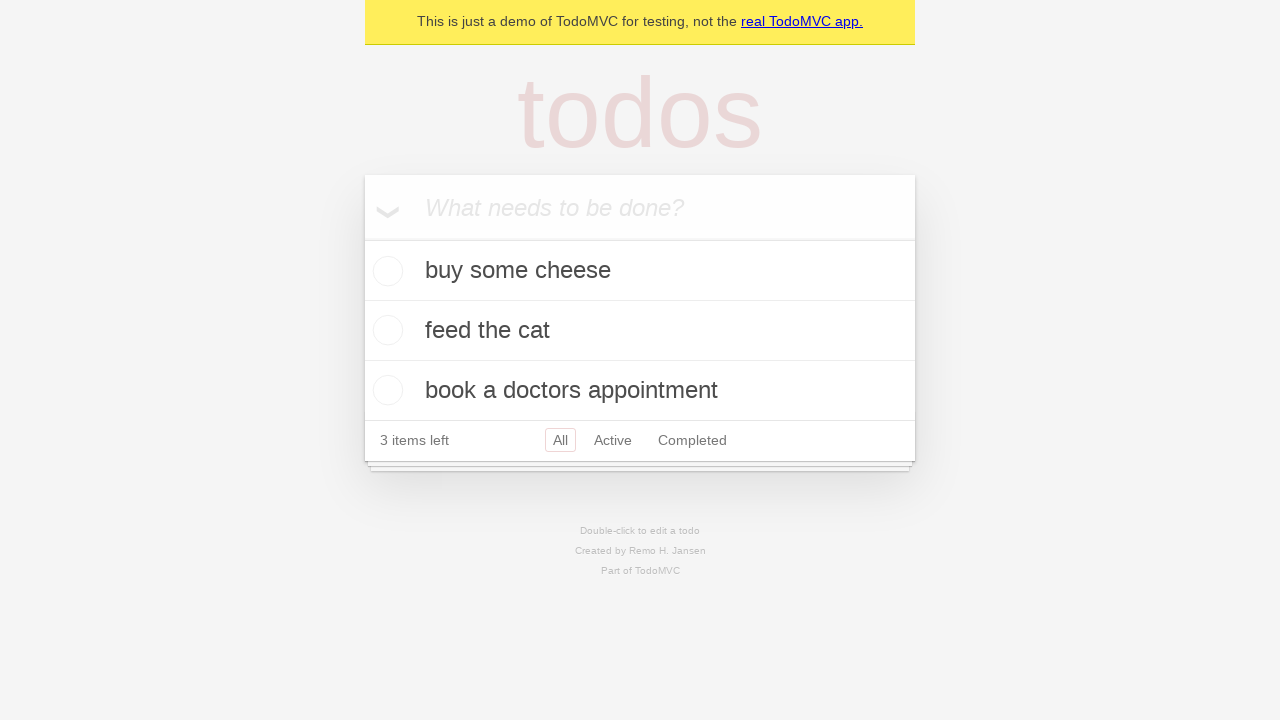

Checked first todo item to mark as completed at (385, 271) on .todo-list li .toggle >> nth=0
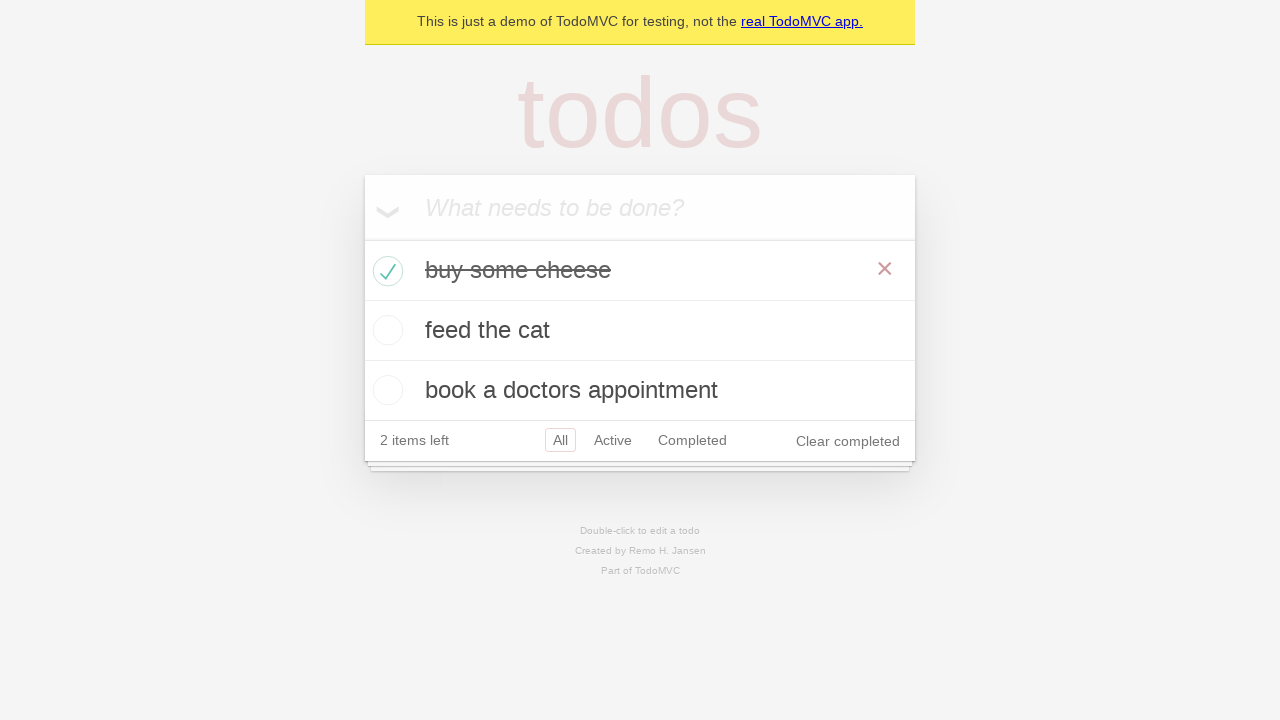

Clear completed button appeared
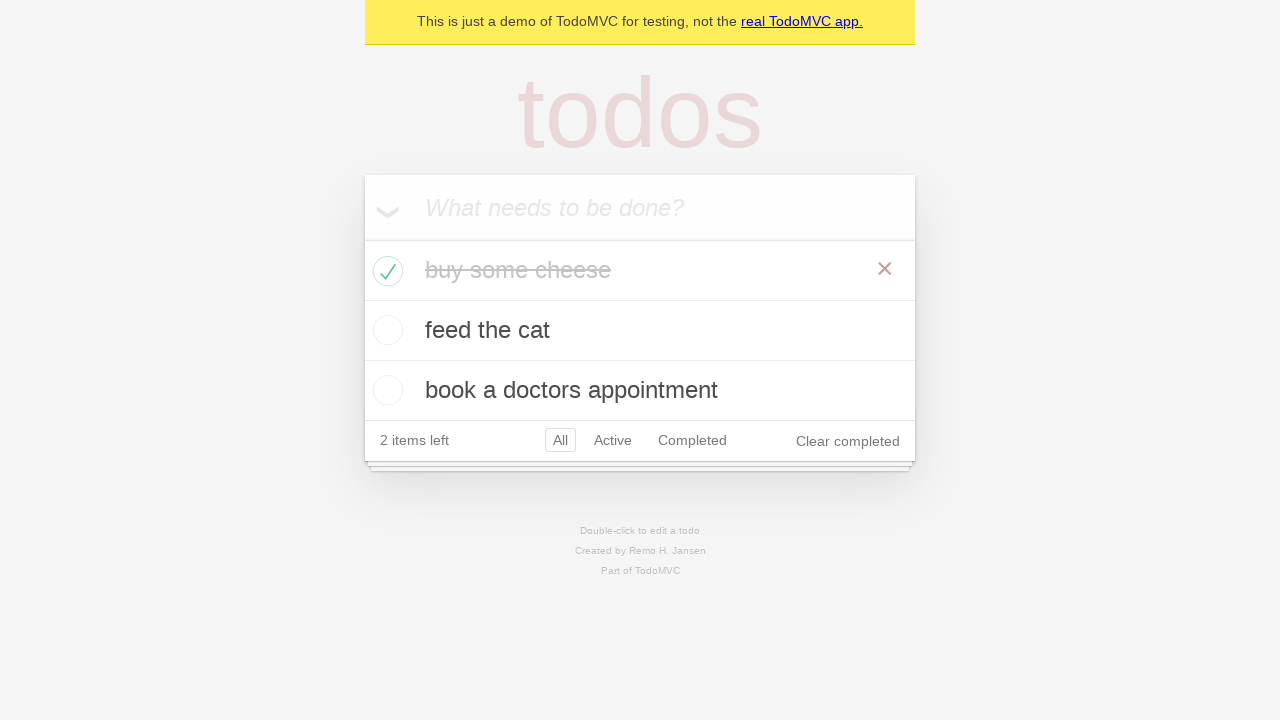

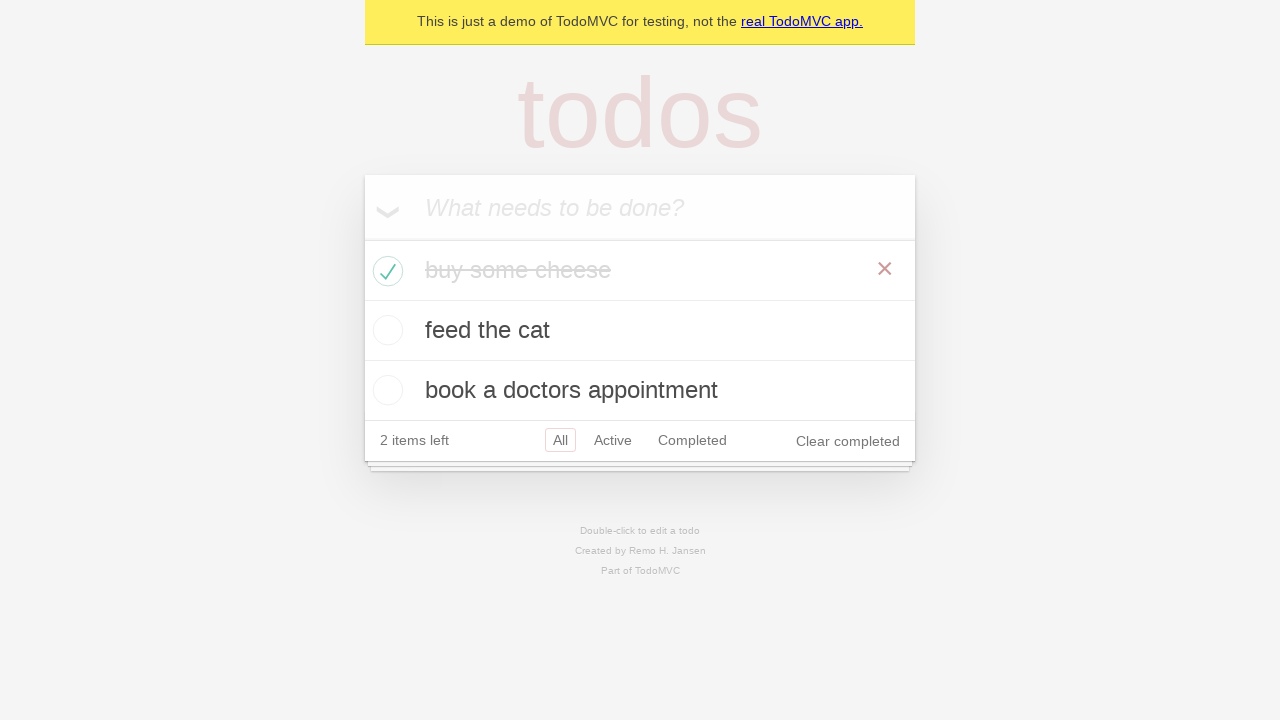